Tests navigation to the Sinoptik weather website from ukr.net portal

Starting URL: https://www.ukr.net/

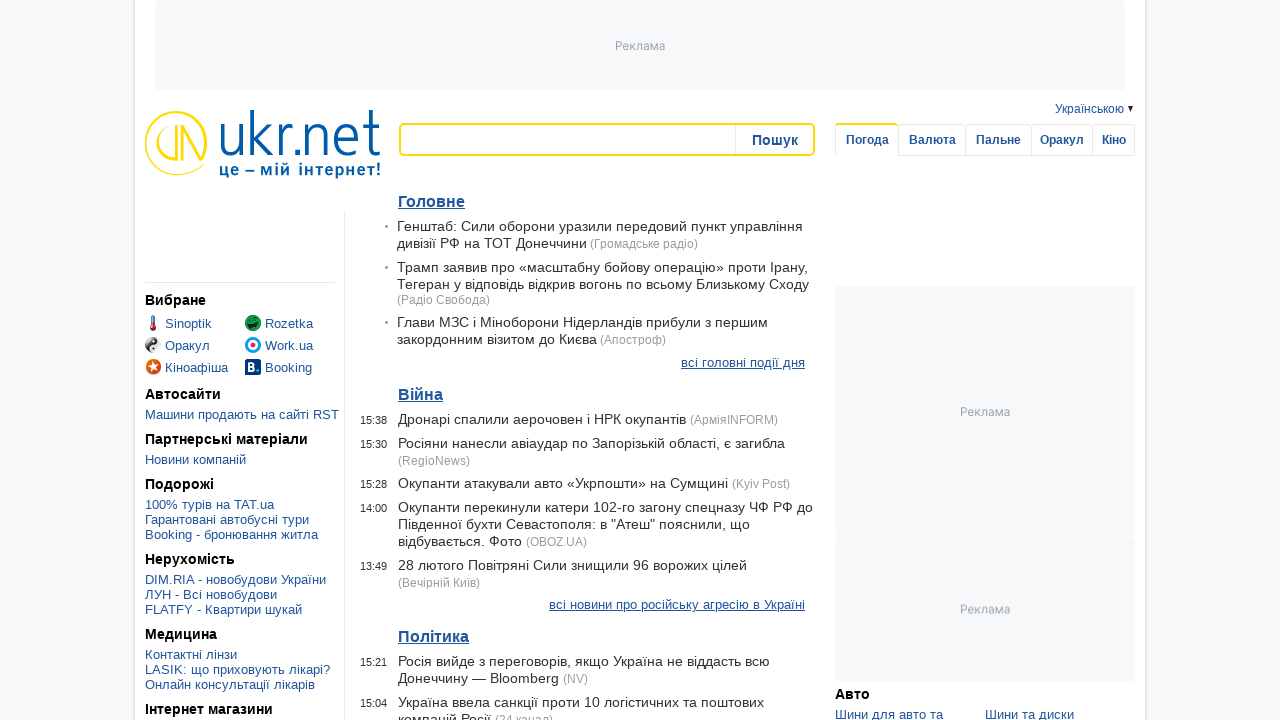

Clicked Sinoptik link on ukr.net portal at (178, 324) on a[lc='596']
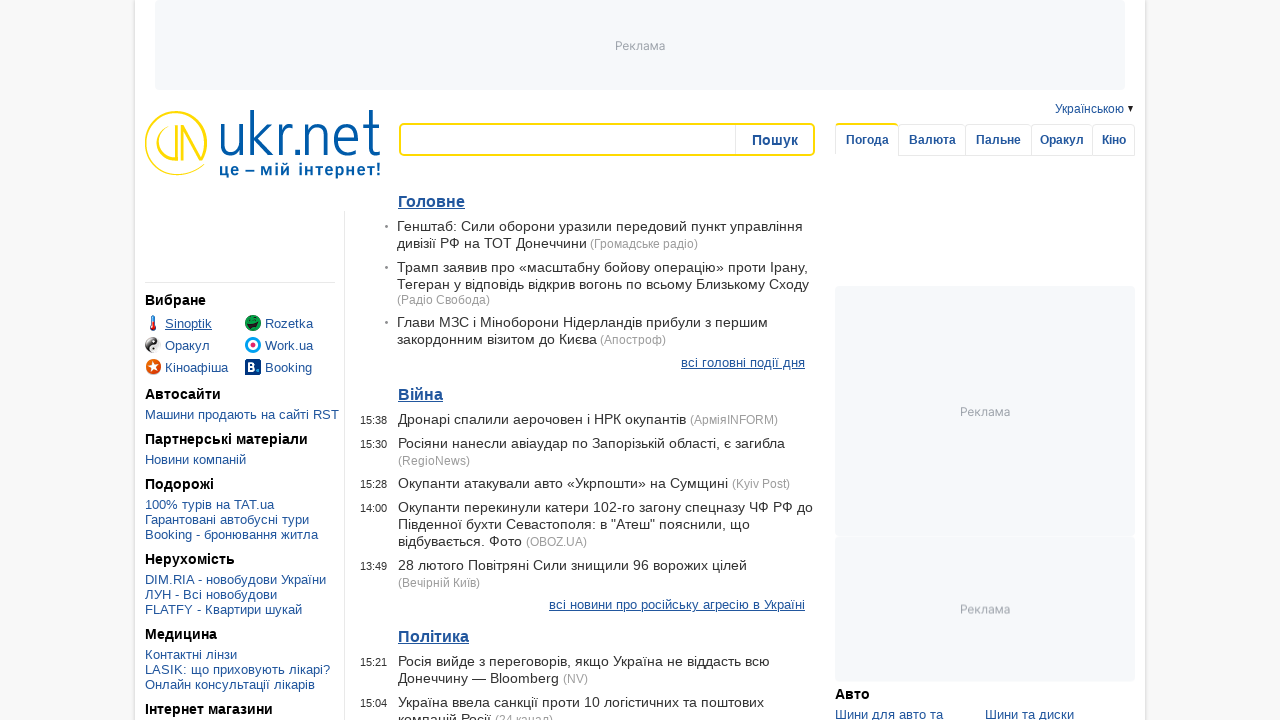

Waited for navigation to Sinoptik weather website to complete
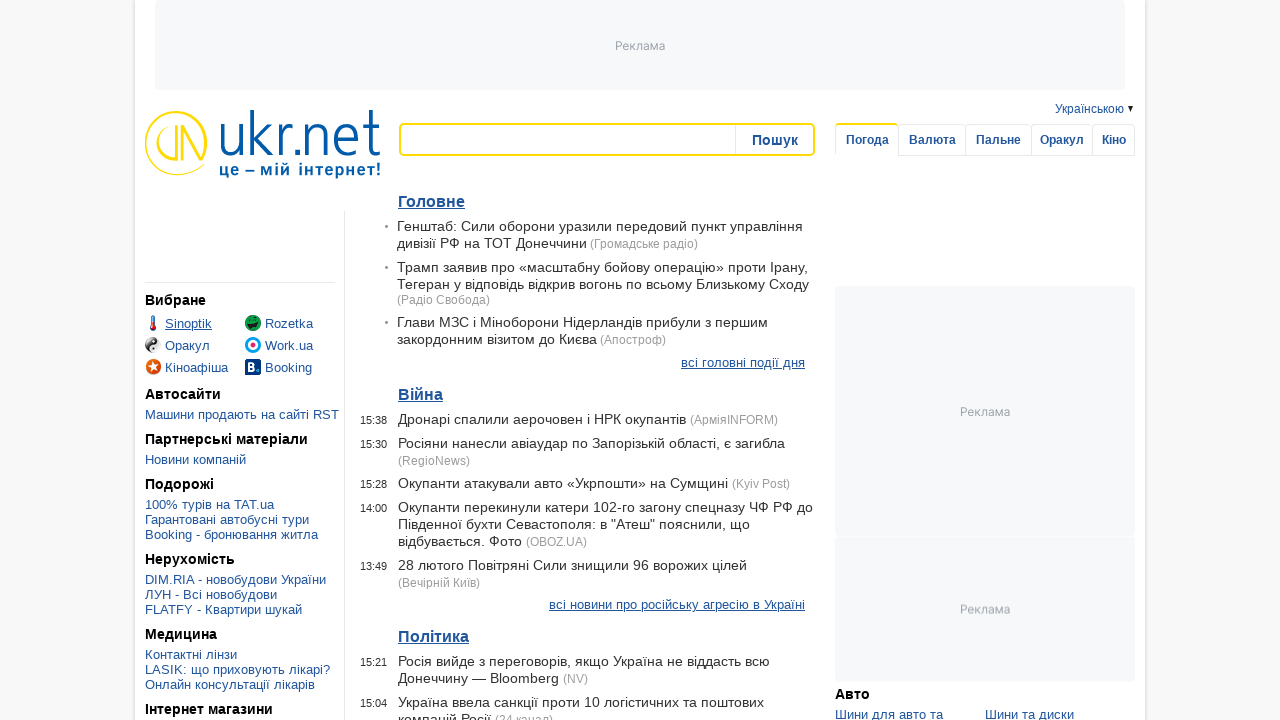

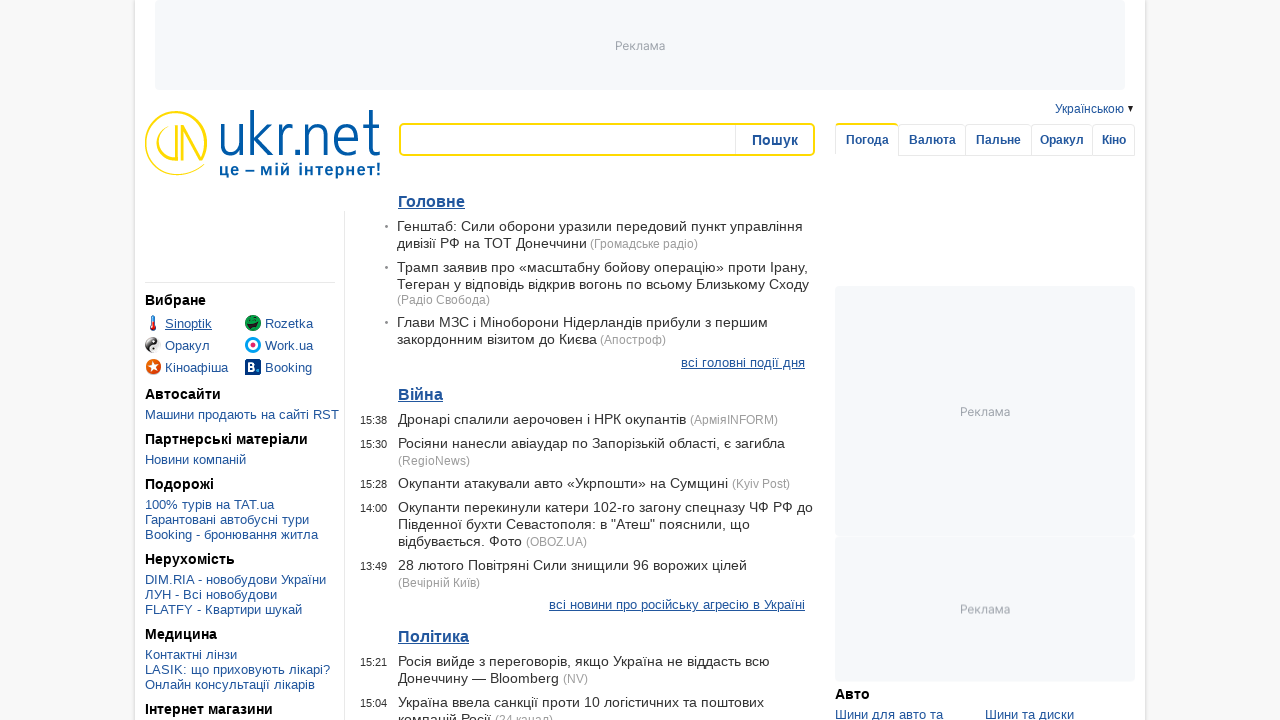